Fills out a form with first name, last name, and email address, then submits it

Starting URL: https://secure-retreat-92358.herokuapp.com/

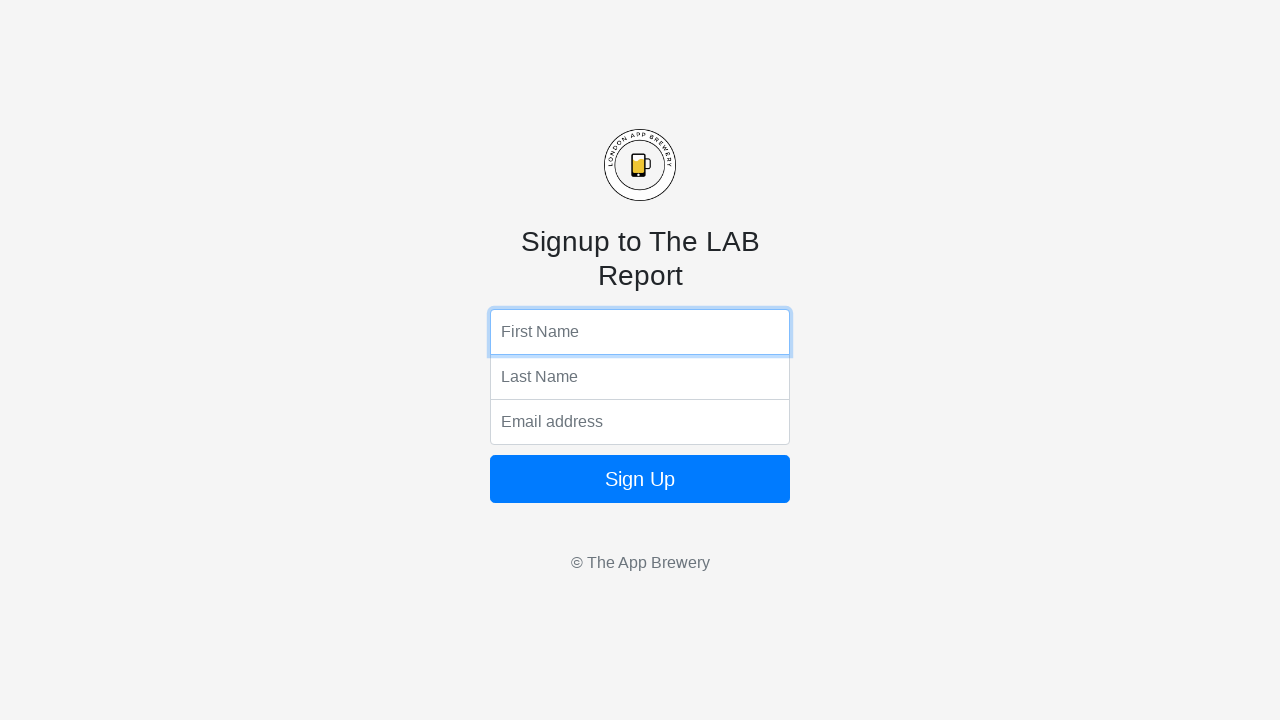

Filled first name field with 'John' on input[name='fName']
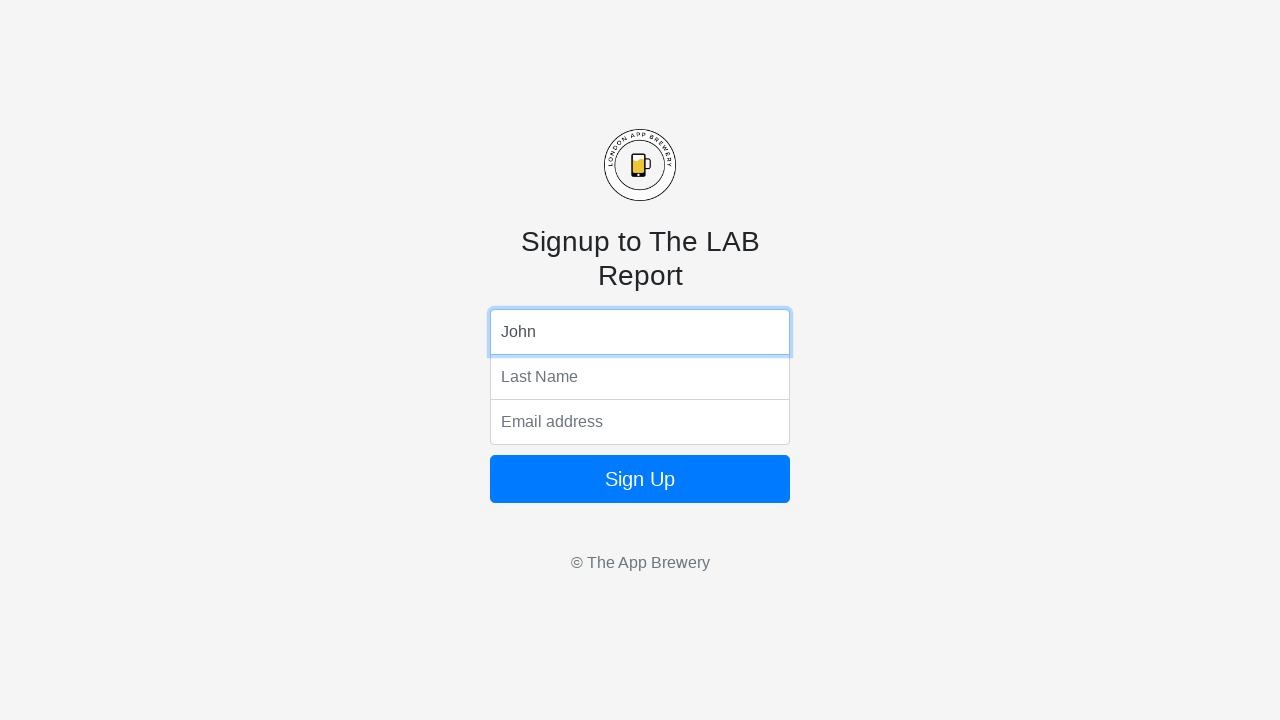

Filled last name field with 'Smith' on input[name='lName']
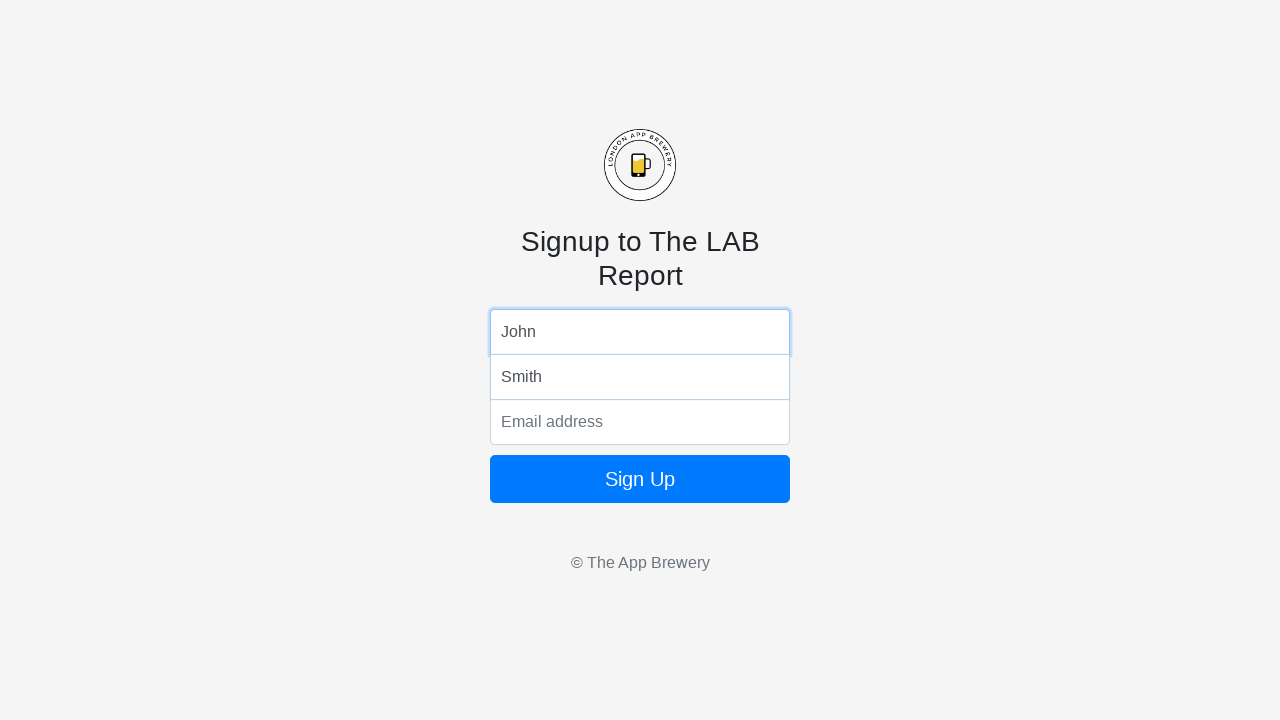

Filled email address field with 'john.smith@example.com' on input[name='email']
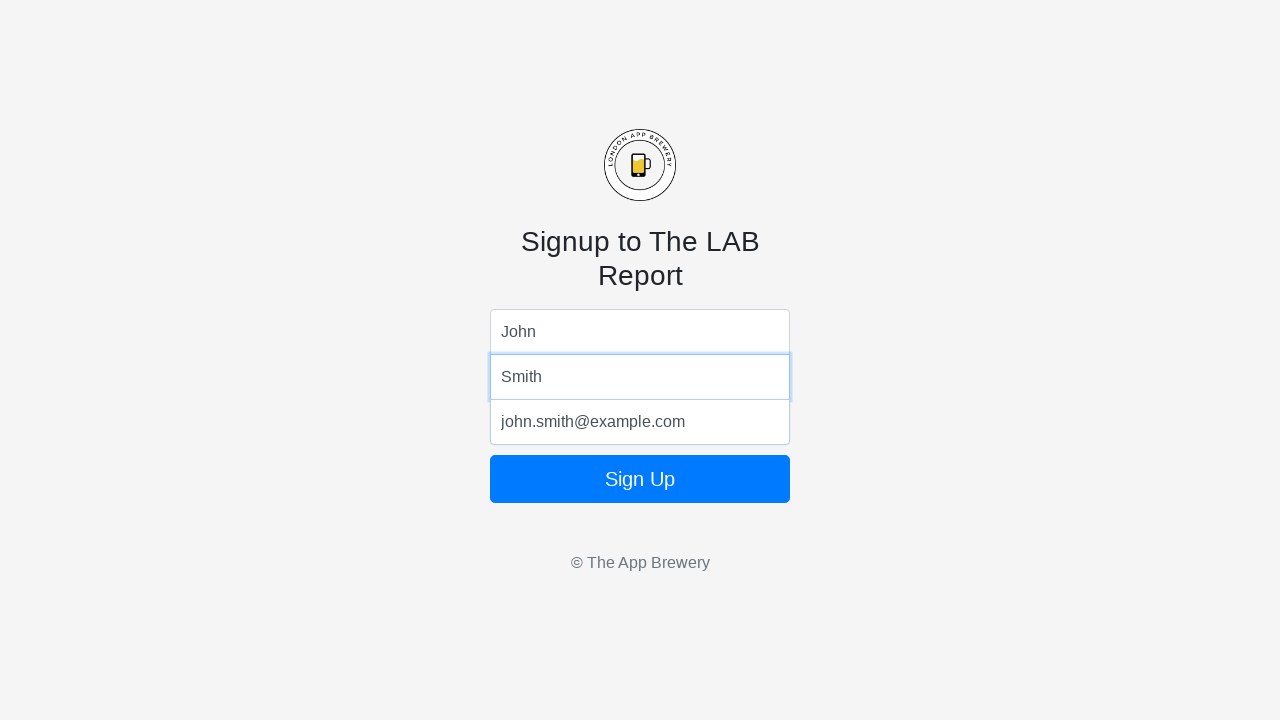

Clicked form submit button at (640, 479) on form button[type='submit']
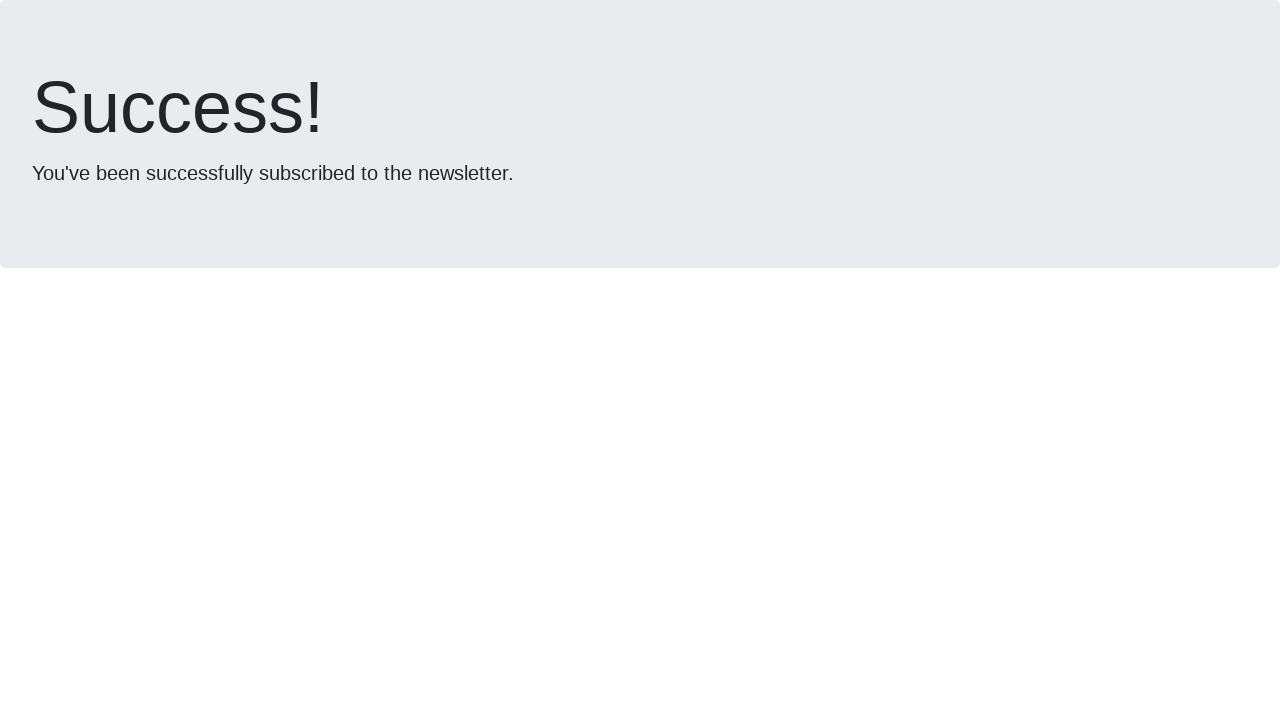

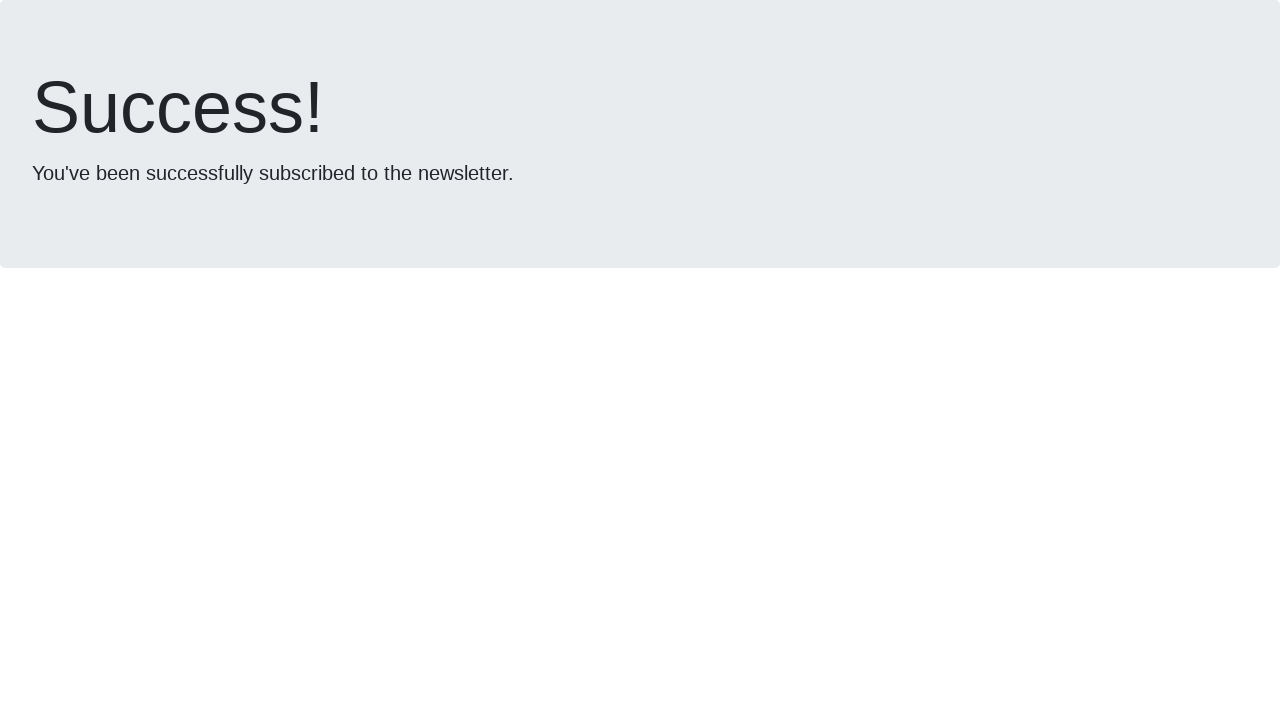